Tests the valid link on the broken links page by clicking it and verifying navigation to the homepage

Starting URL: https://demoqa.com/broken

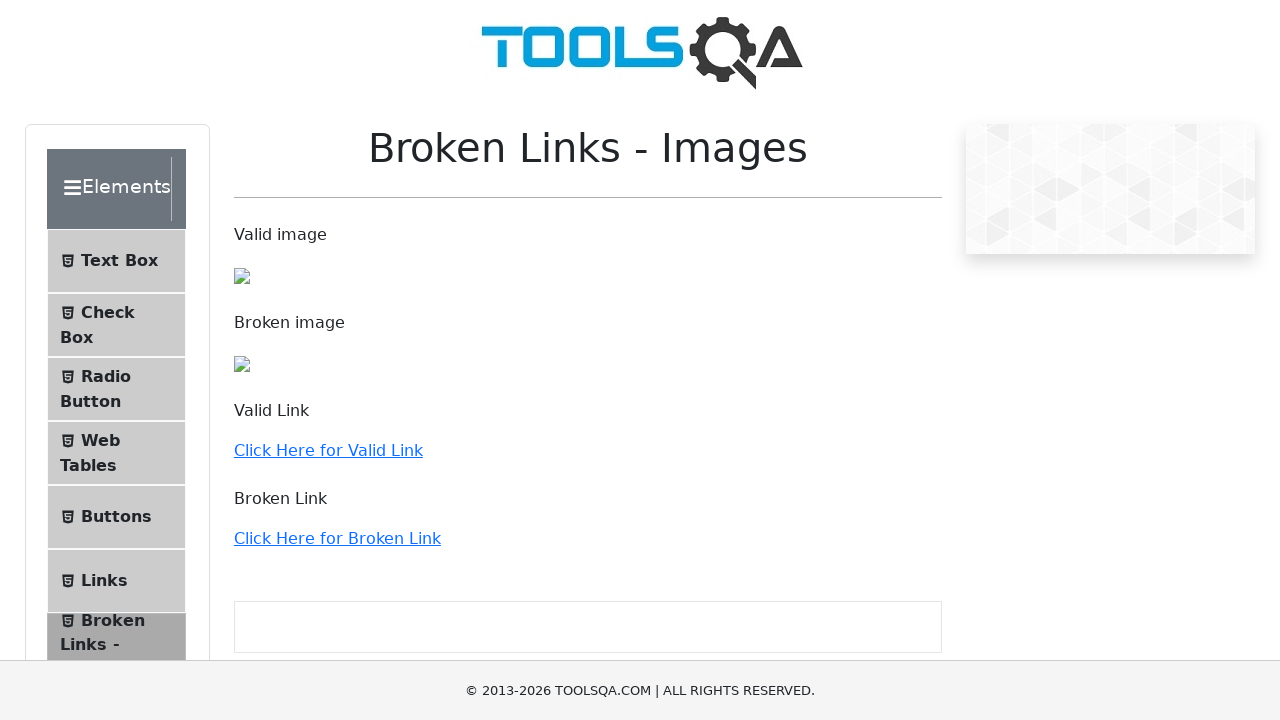

Clicked the valid link 'Click Here for Valid Link' at (328, 450) on a:has-text('Click Here for Valid Link')
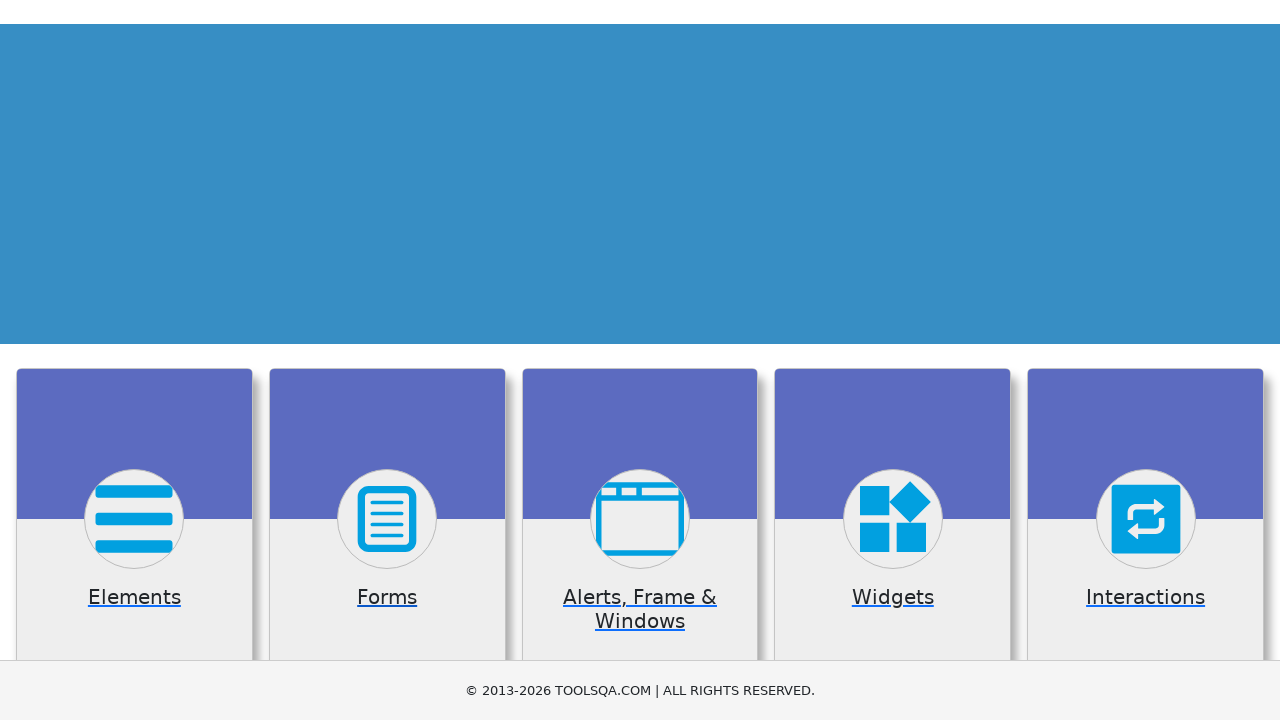

Navigated successfully to homepage (https://demoqa.com/)
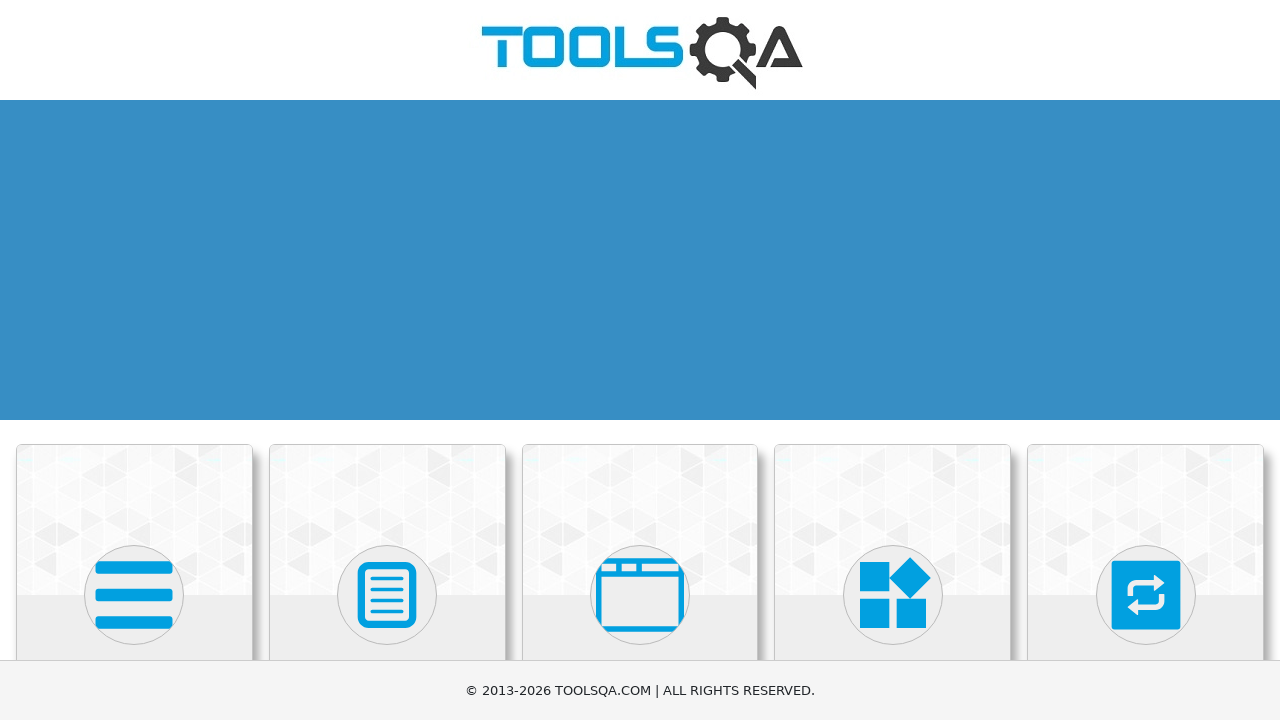

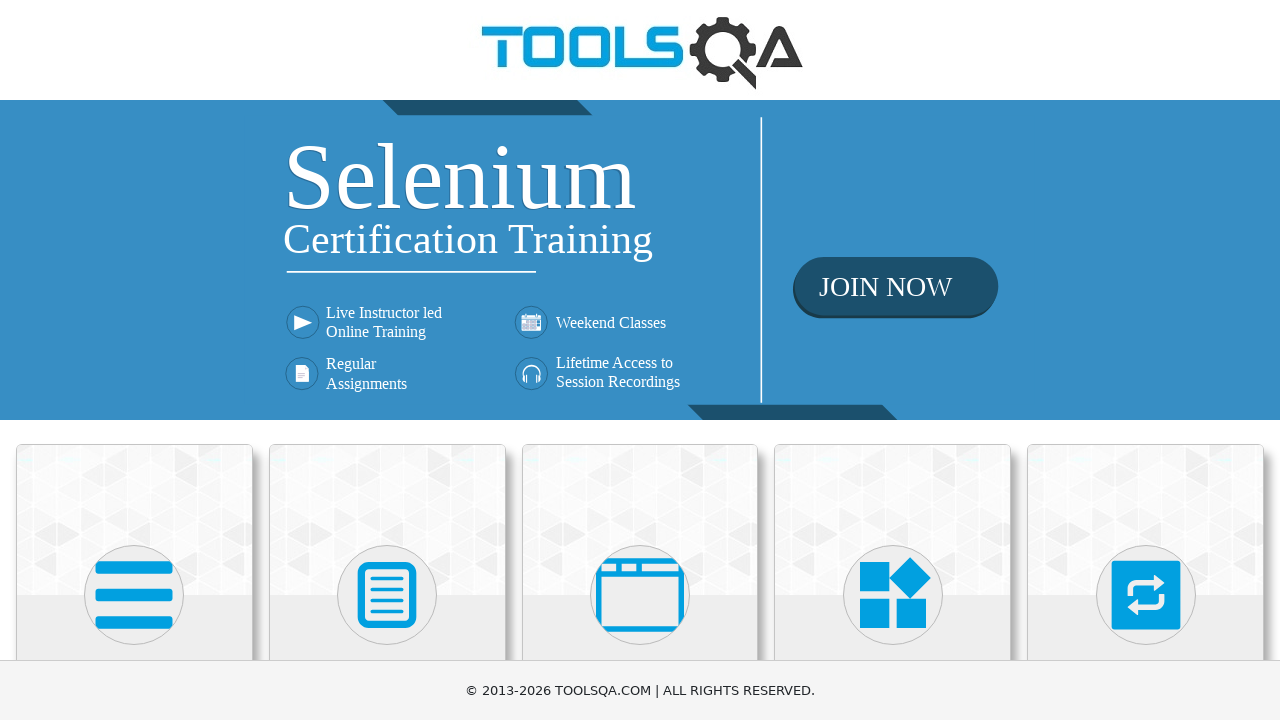